Tests window handling functionality by clicking a link that opens a new window, switching to it, reading content, and then closing it

Starting URL: https://the-internet.herokuapp.com/windows

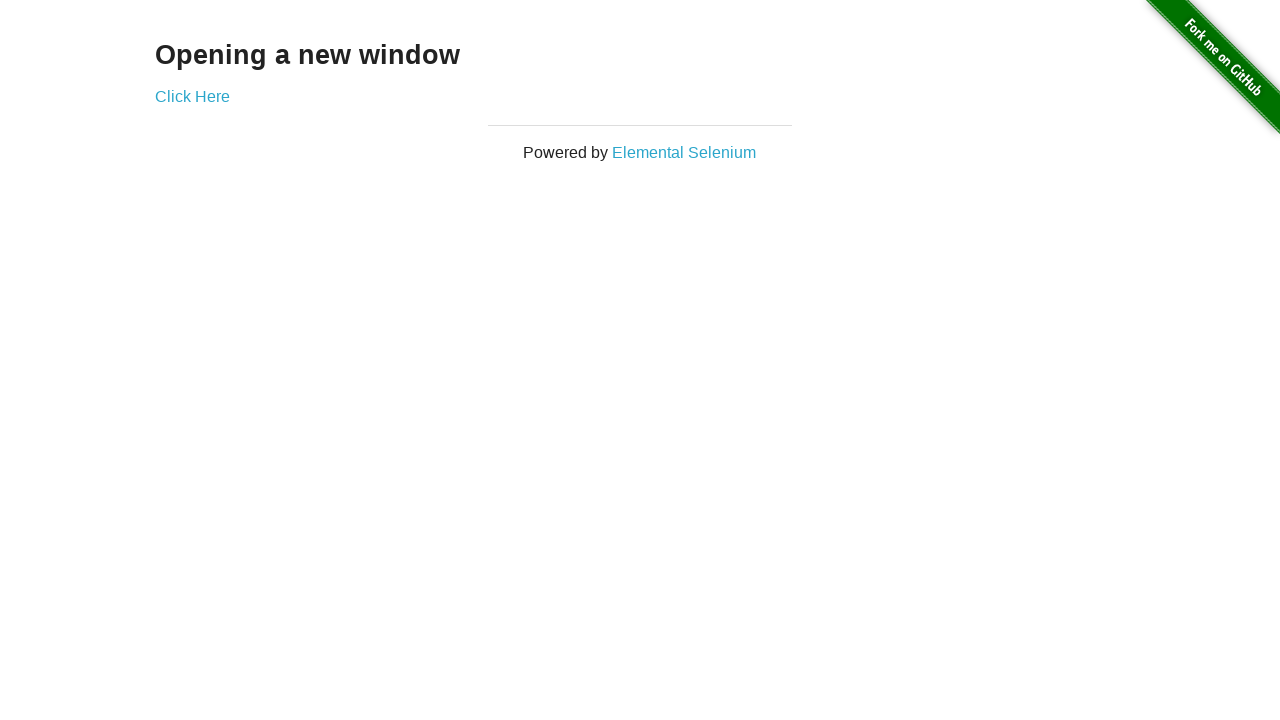

Clicked 'Click Here' link and new window opened at (192, 96) on a:has-text('Click Here')
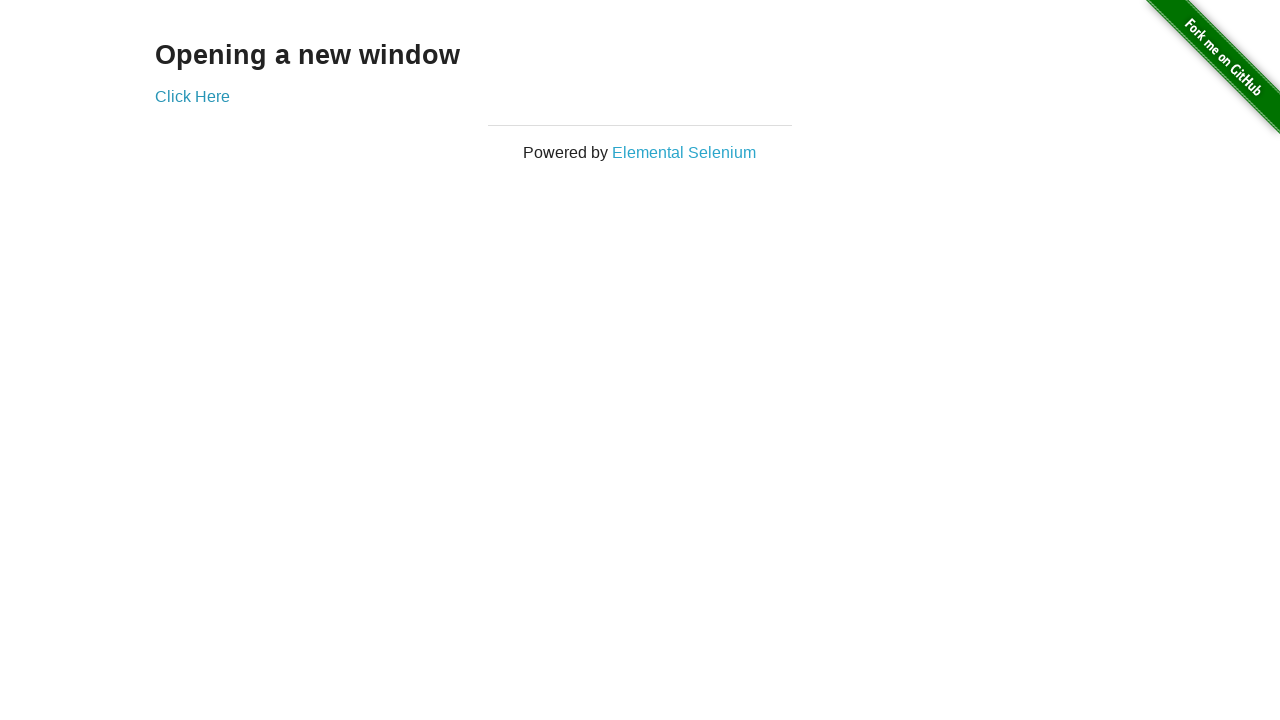

Read message from new window: New Window
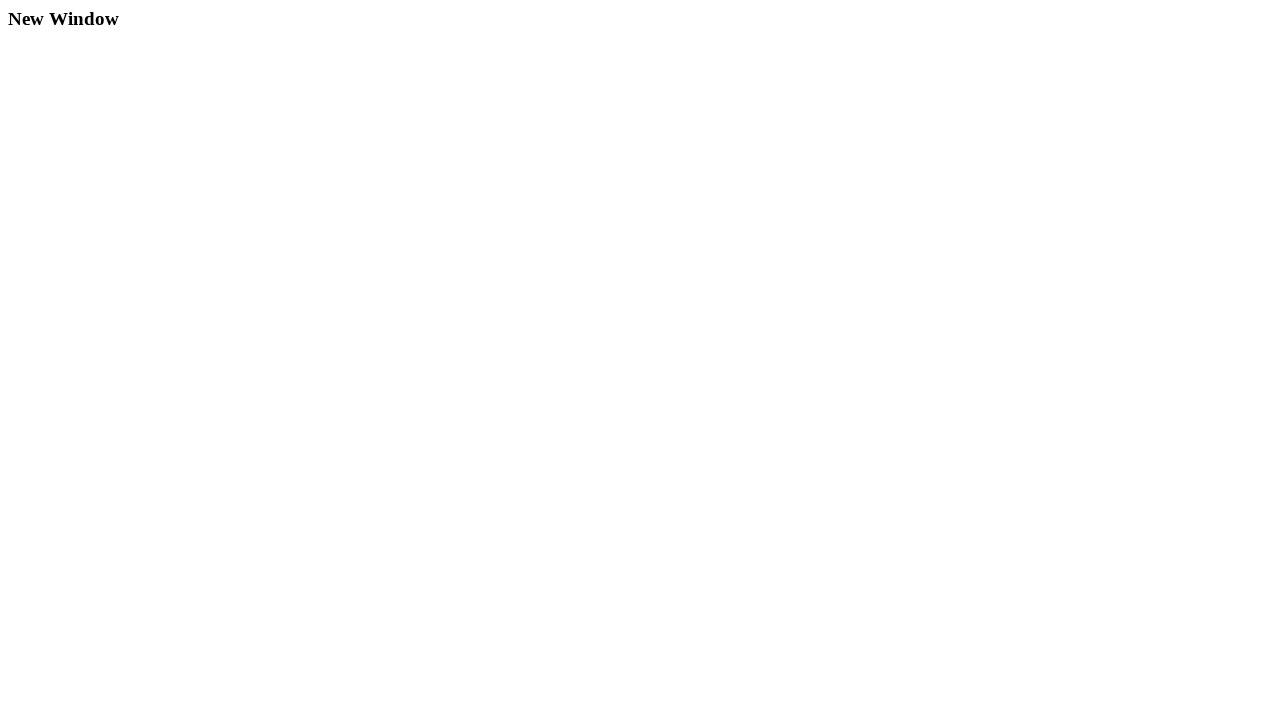

Closed the new window
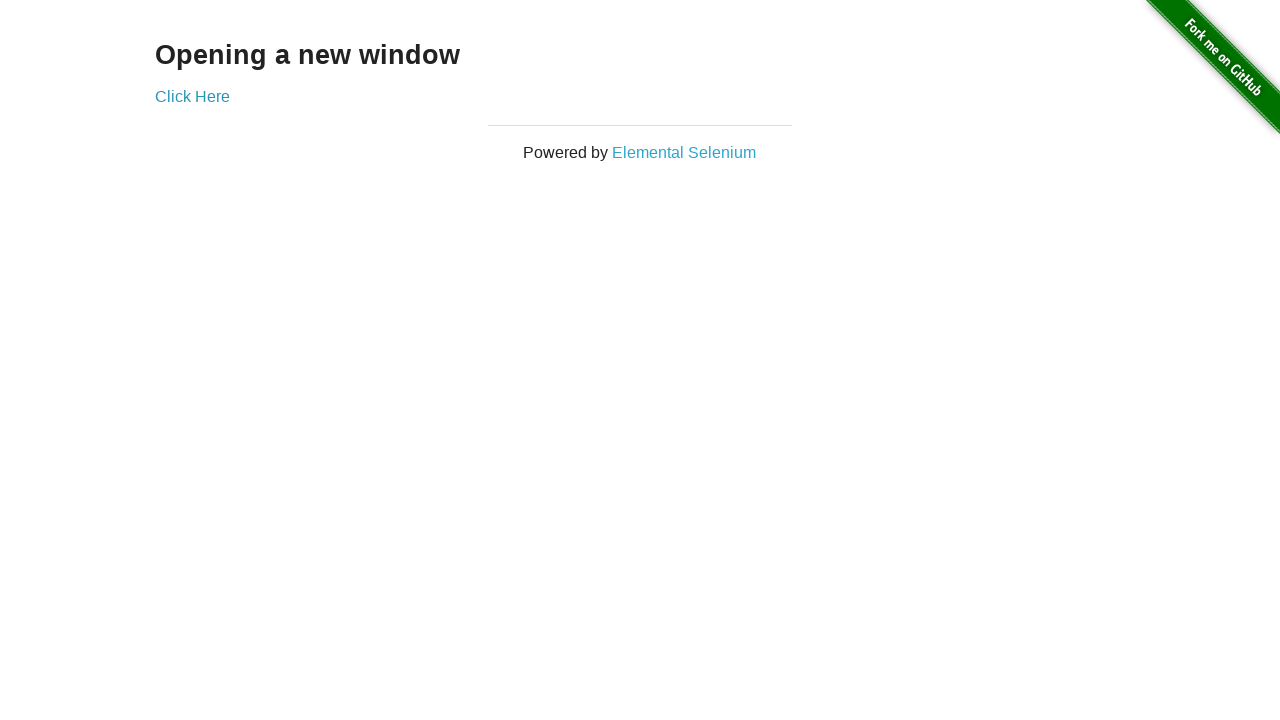

Verified window count after closing: 1
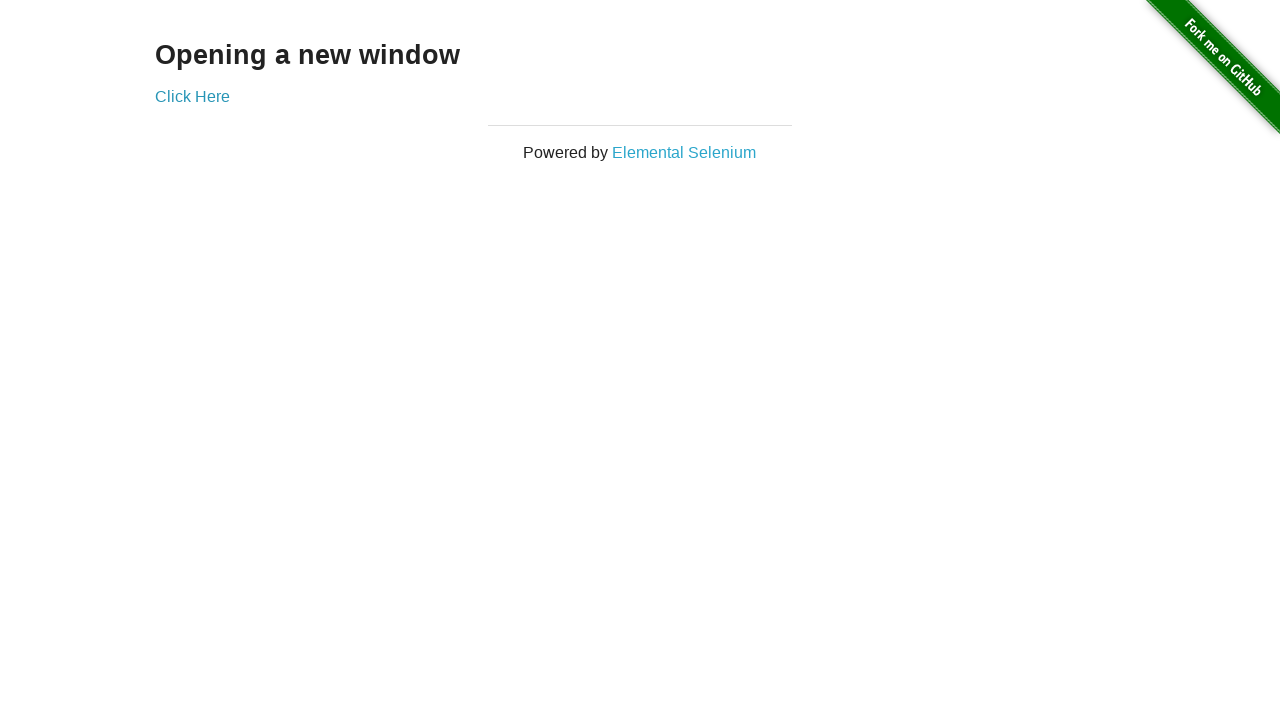

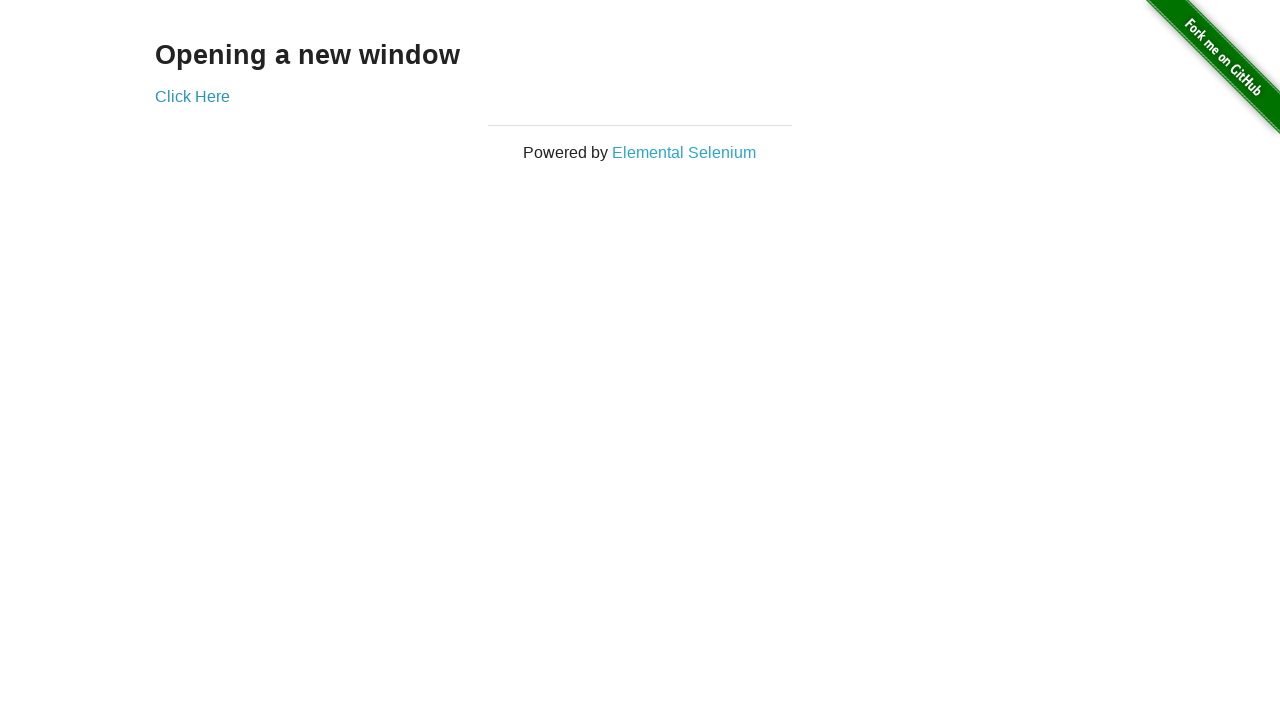